Tests JavaScript alert handling by clicking a button that triggers an alert dialog and then dismissing the alert

Starting URL: http://testautomationpractice.blogspot.com/

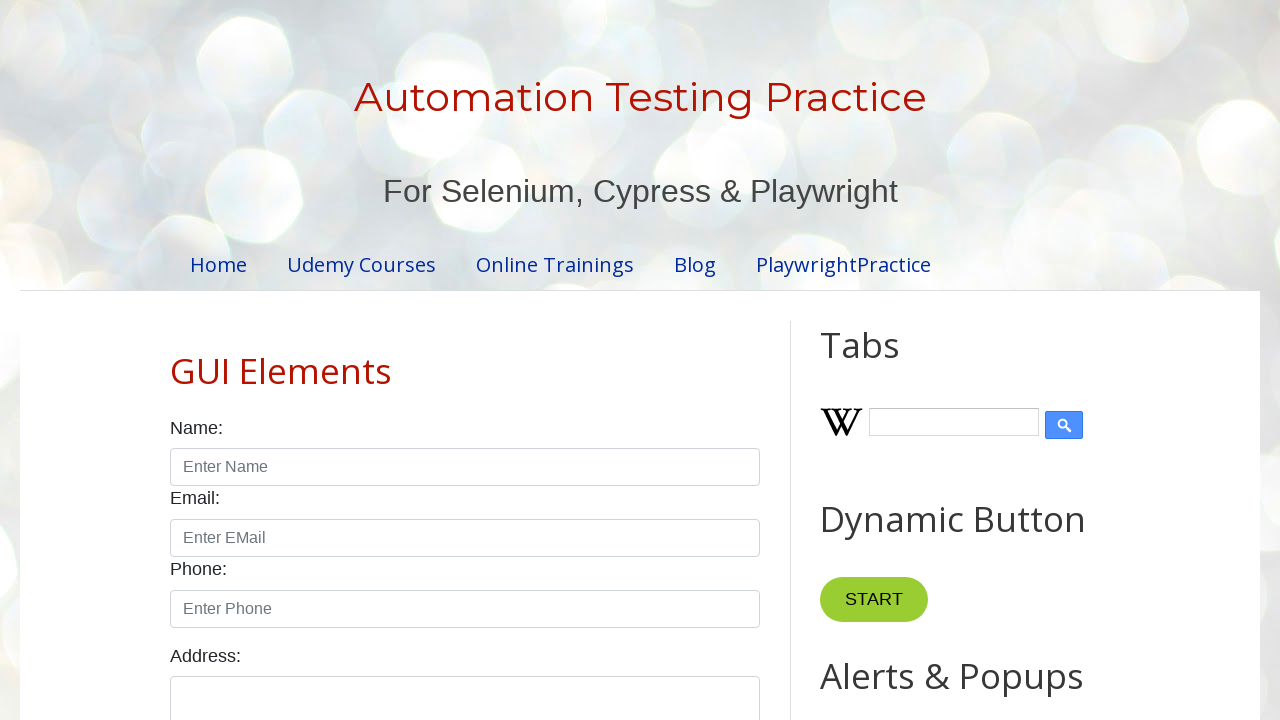

Set up dialog handler to automatically dismiss alerts
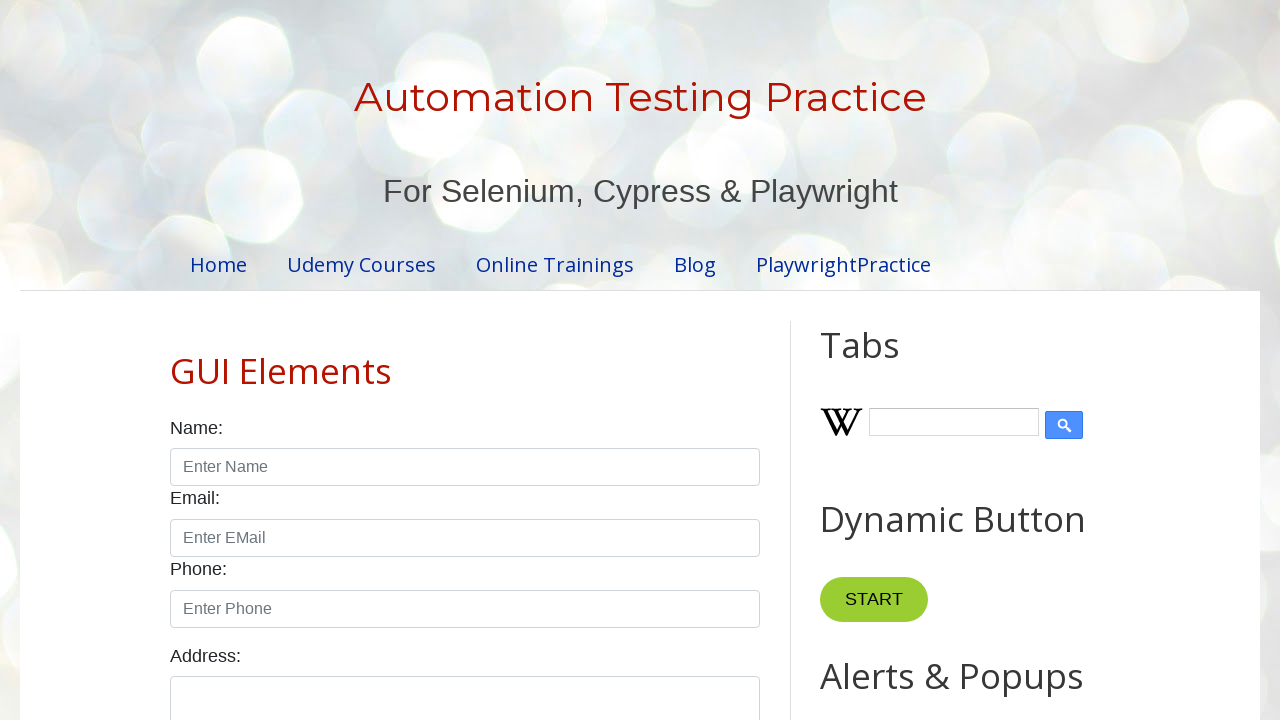

Clicked button to trigger JavaScript alert dialog at (888, 361) on xpath=//*[@id='HTML9']/div[1]/button
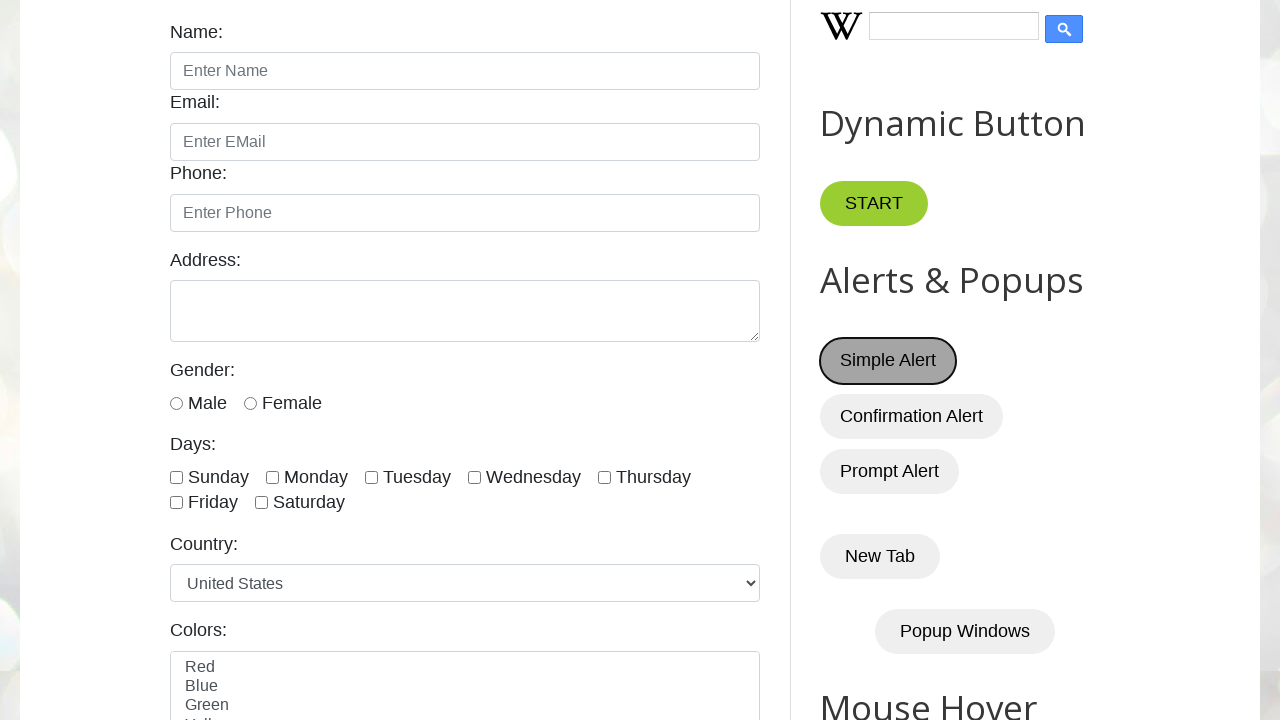

Waited for alert dialog to be dismissed
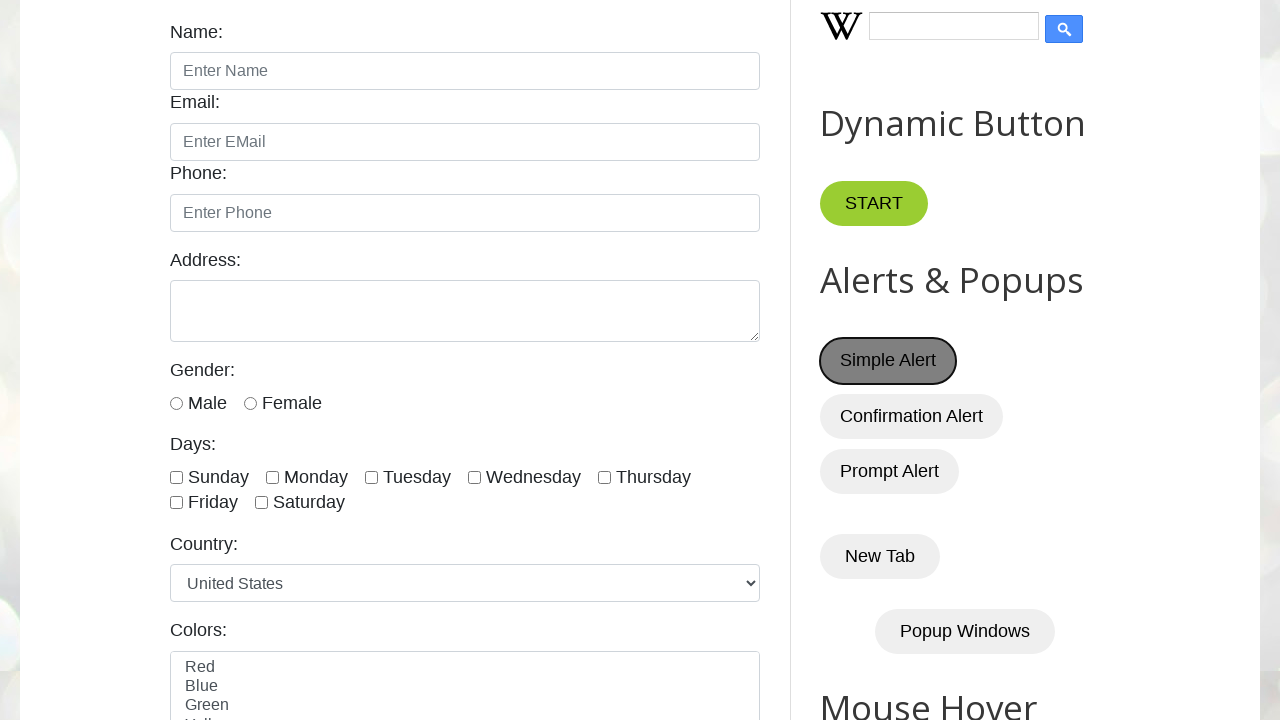

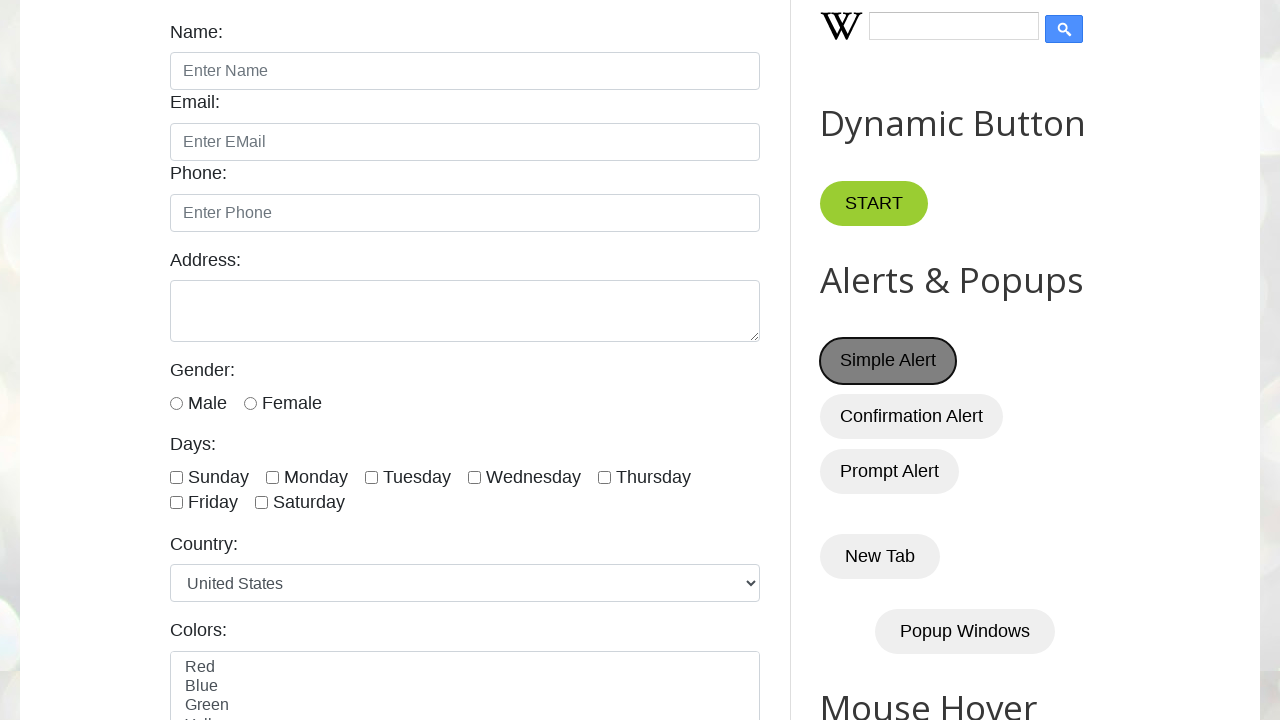